Tests a demo page by verifying text and elements, typing into a textarea, and clicking a button

Starting URL: https://seleniumbase.io/demo_page

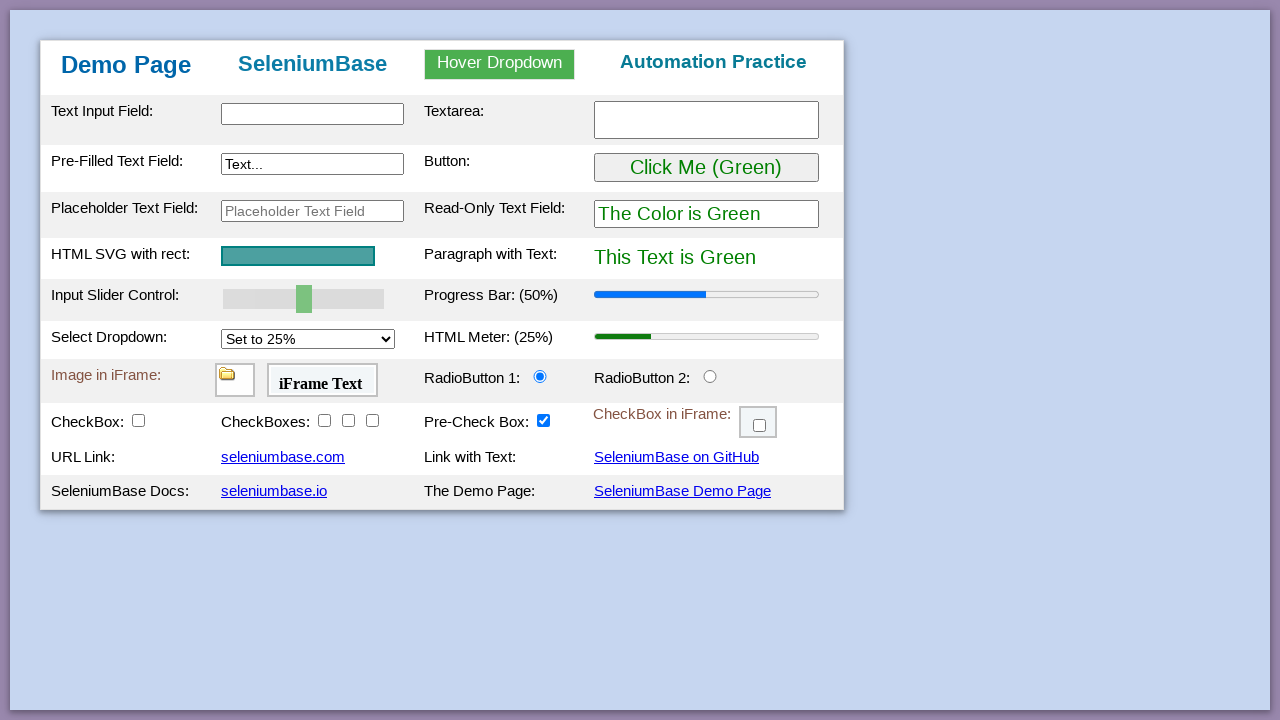

Verified heading text contains 'SeleniumBase'
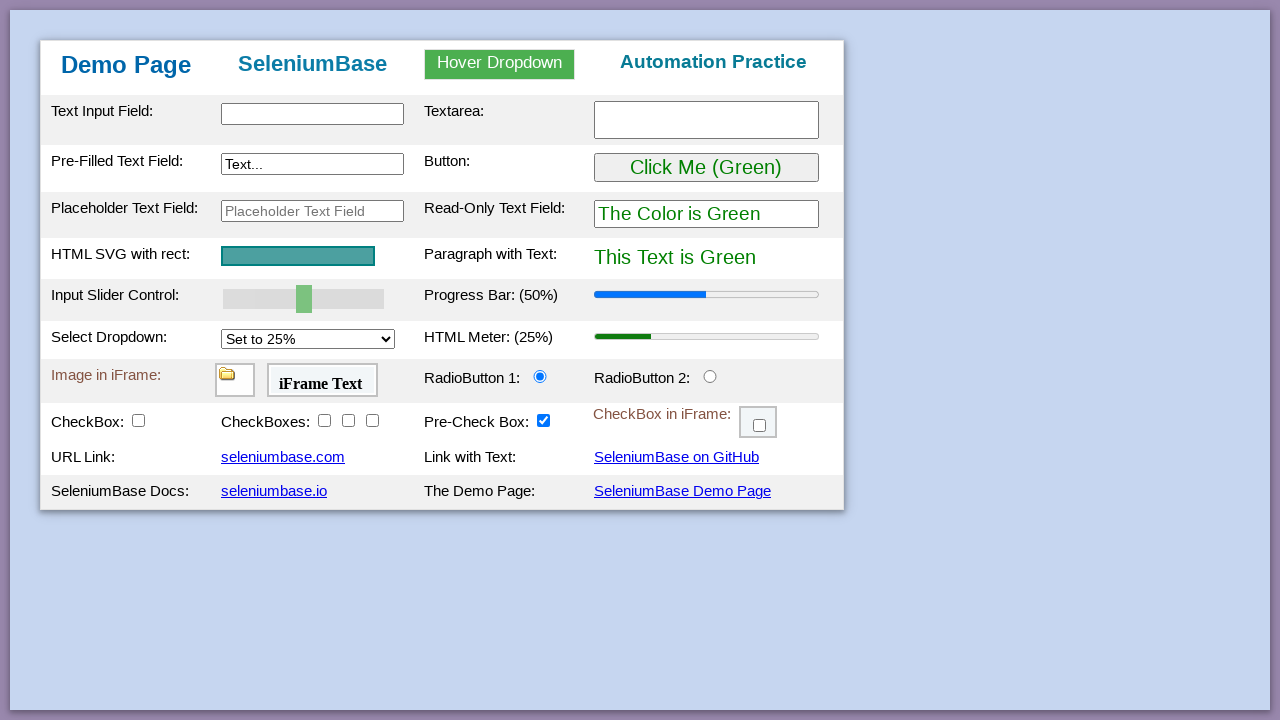

Text input field loaded and is visible
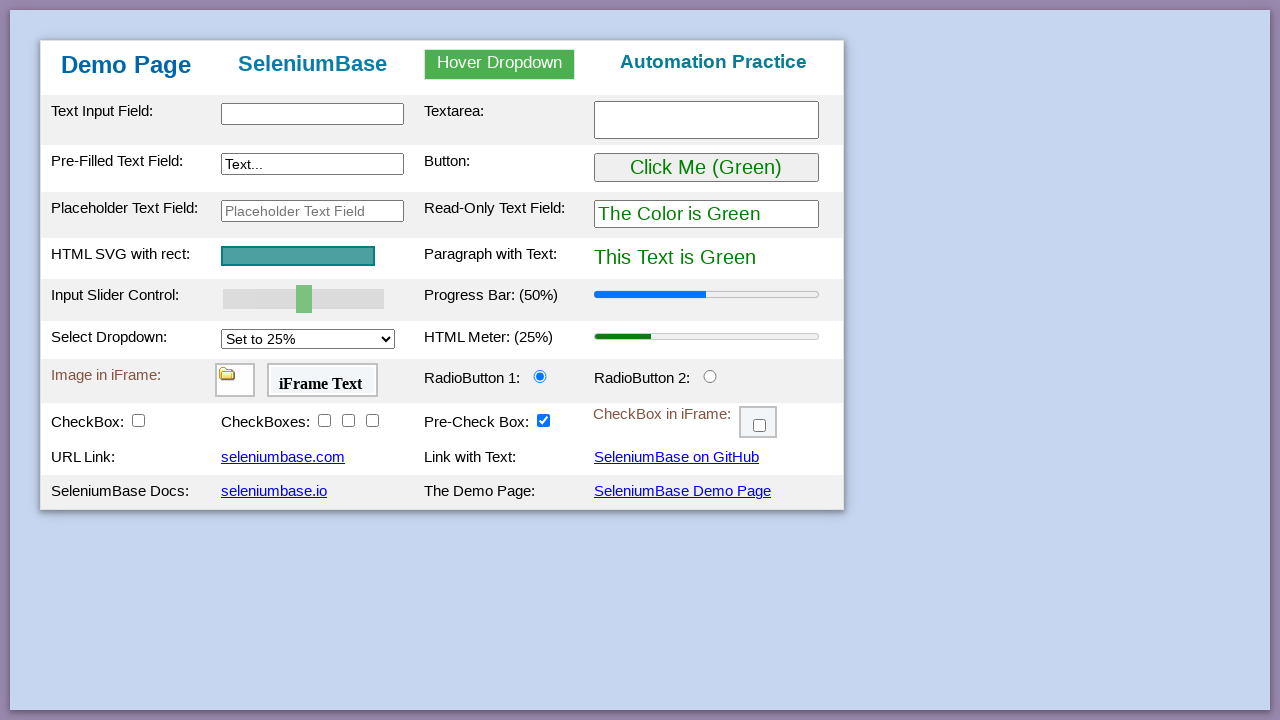

Typed 'This is me' into textarea on #myTextarea
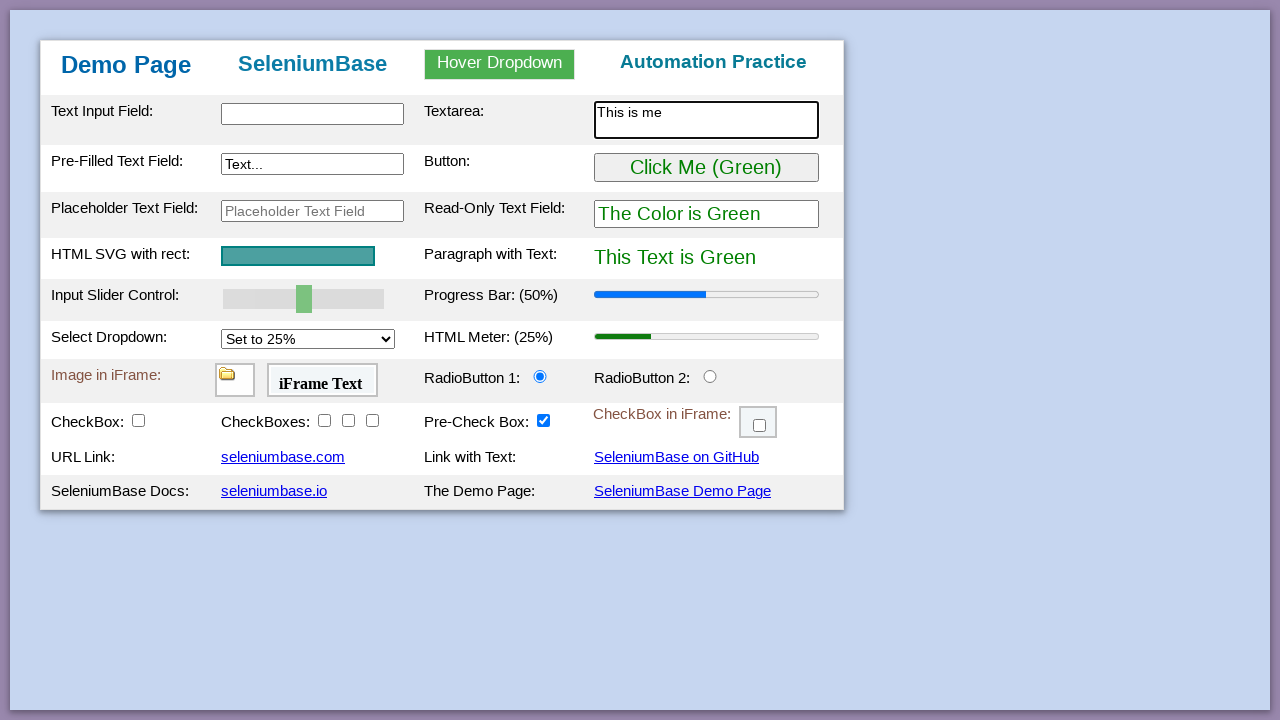

Clicked the button at (706, 168) on #myButton
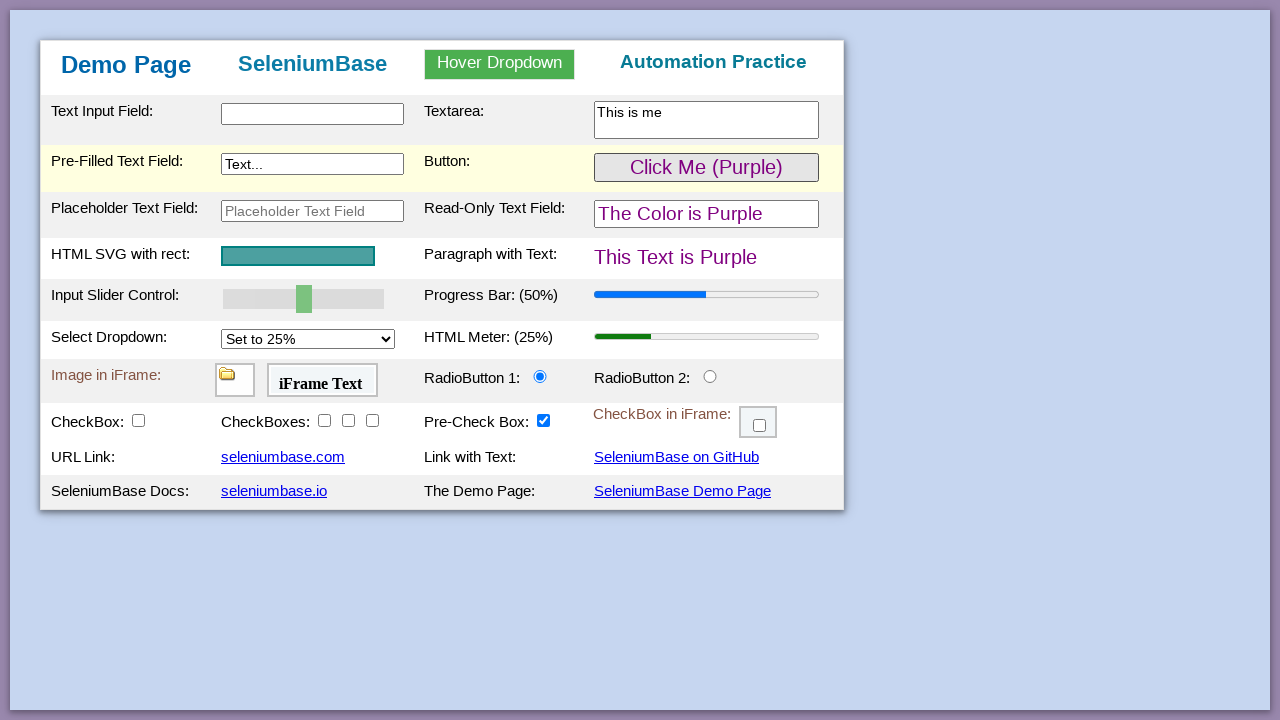

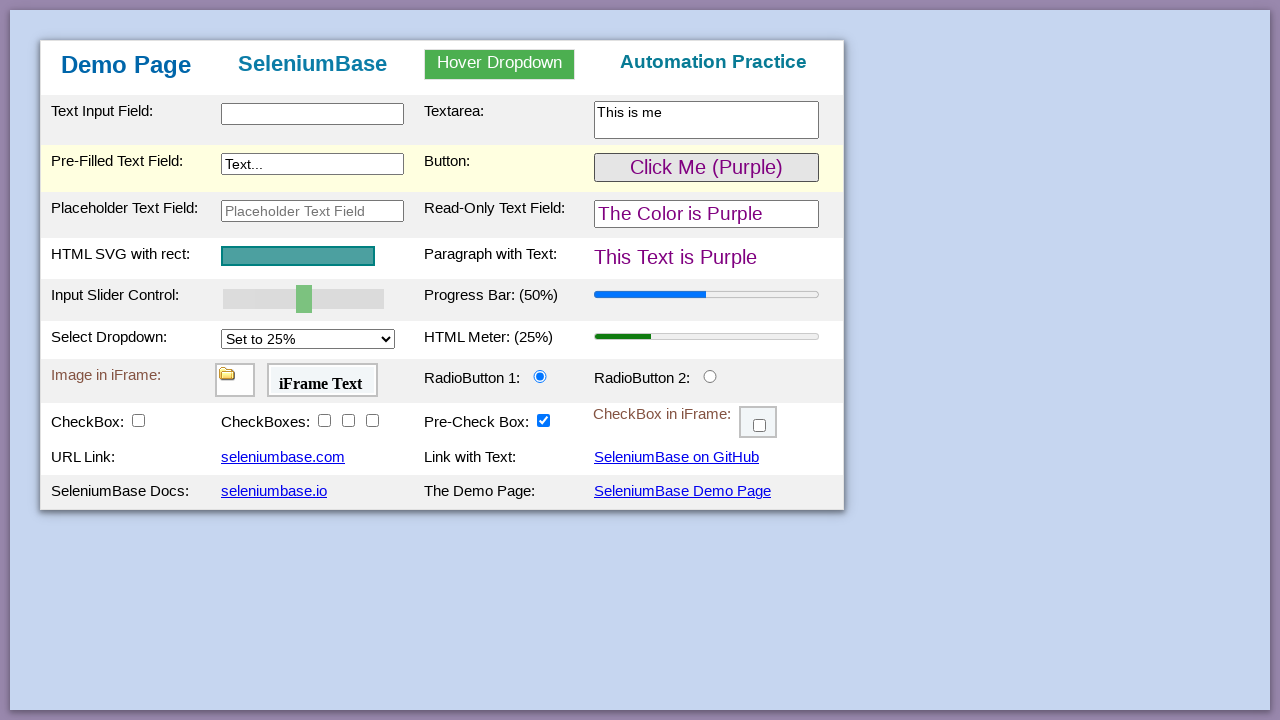